Navigates to the homepage and clicks on the A/B Testing link, then verifies the URL changed correctly

Starting URL: https://the-internet.herokuapp.com/

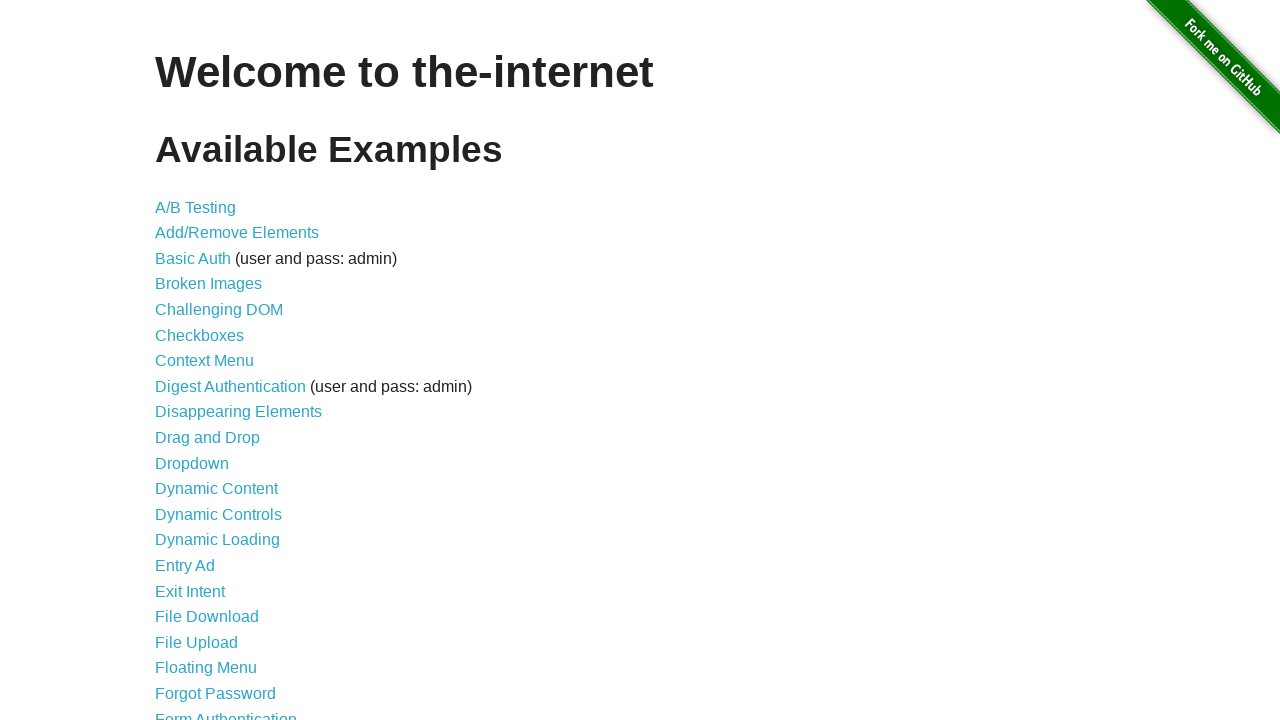

Clicked on A/B Testing link at (196, 207) on xpath=//a[@href="/abtest"]
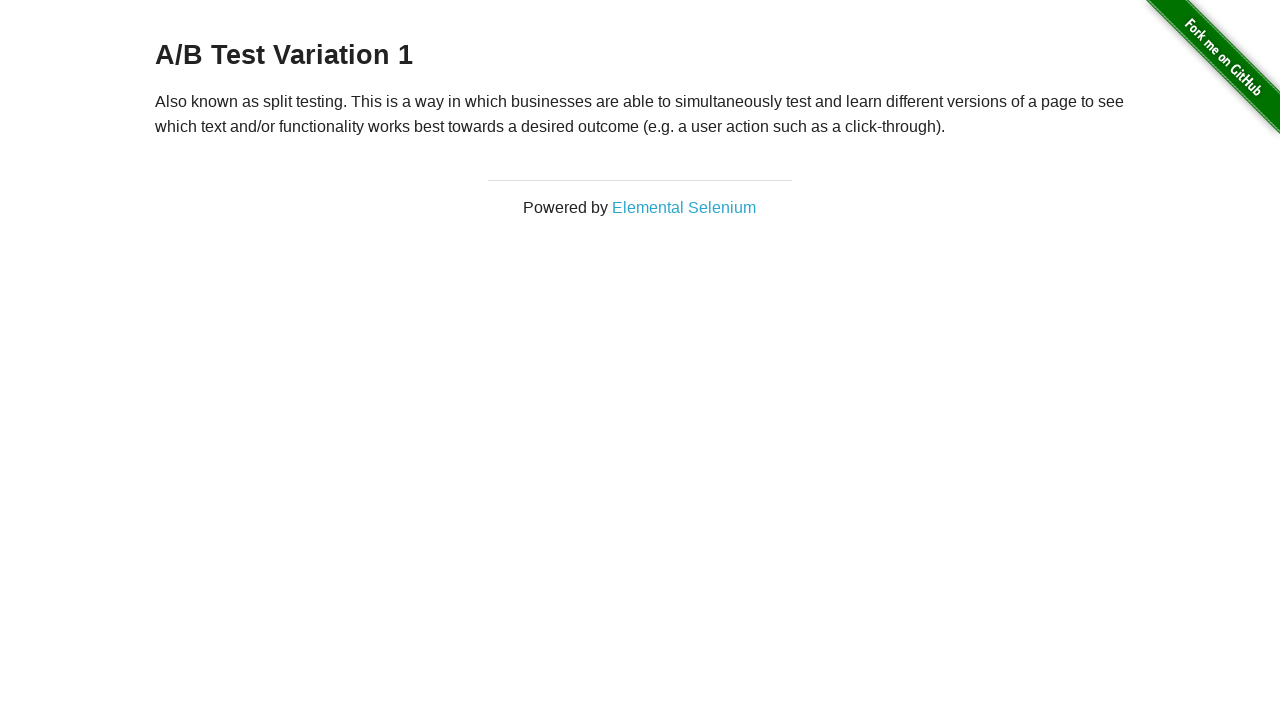

Verified URL changed to A/B Testing page (https://the-internet.herokuapp.com/abtest)
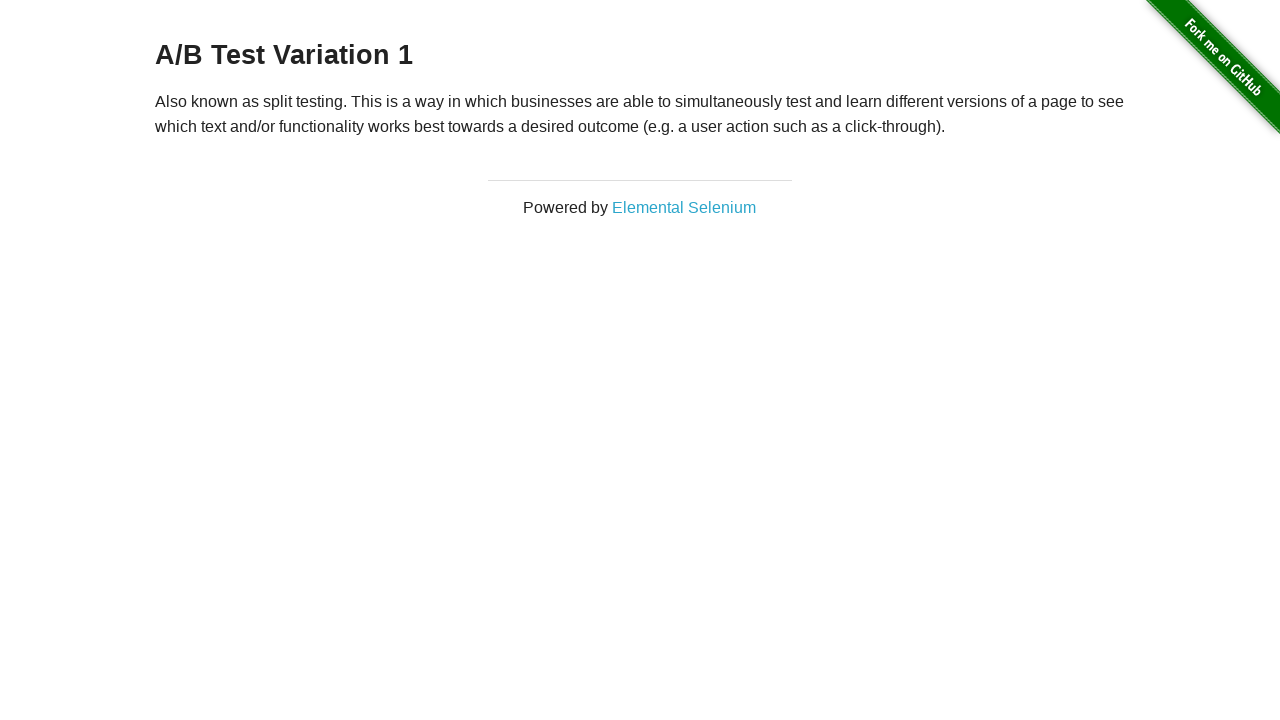

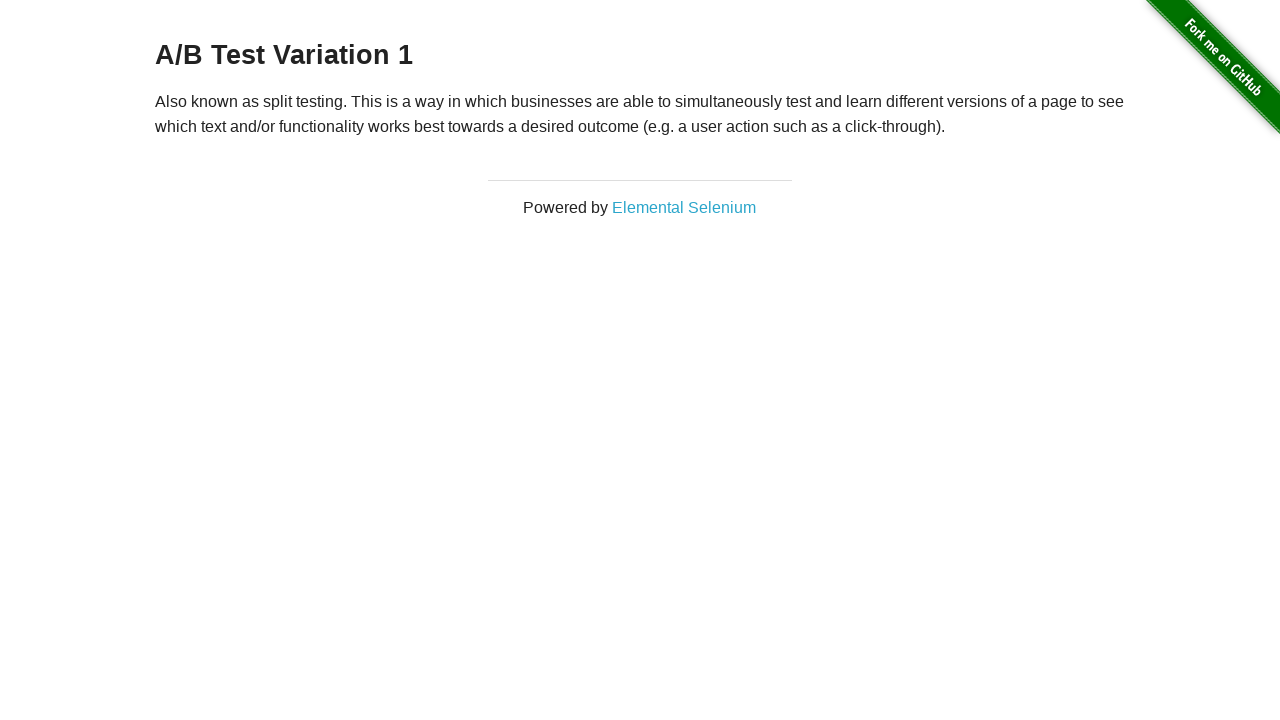